Tests dynamic controls on the-internet.herokuapp.com by clicking a checkbox, removing it, enabling a text input, entering text, and then disabling it to verify the dynamic behavior of page elements.

Starting URL: https://the-internet.herokuapp.com/dynamic_controls

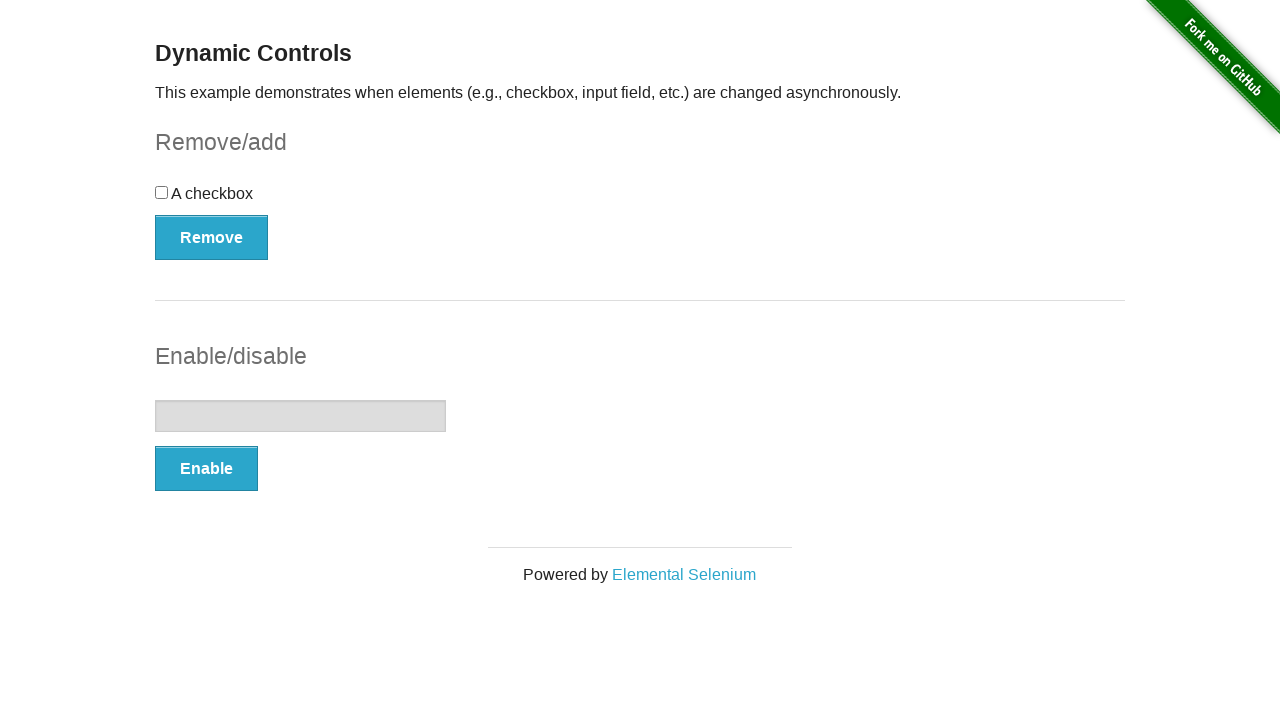

Clicked the checkbox at (162, 192) on input[type='checkbox']
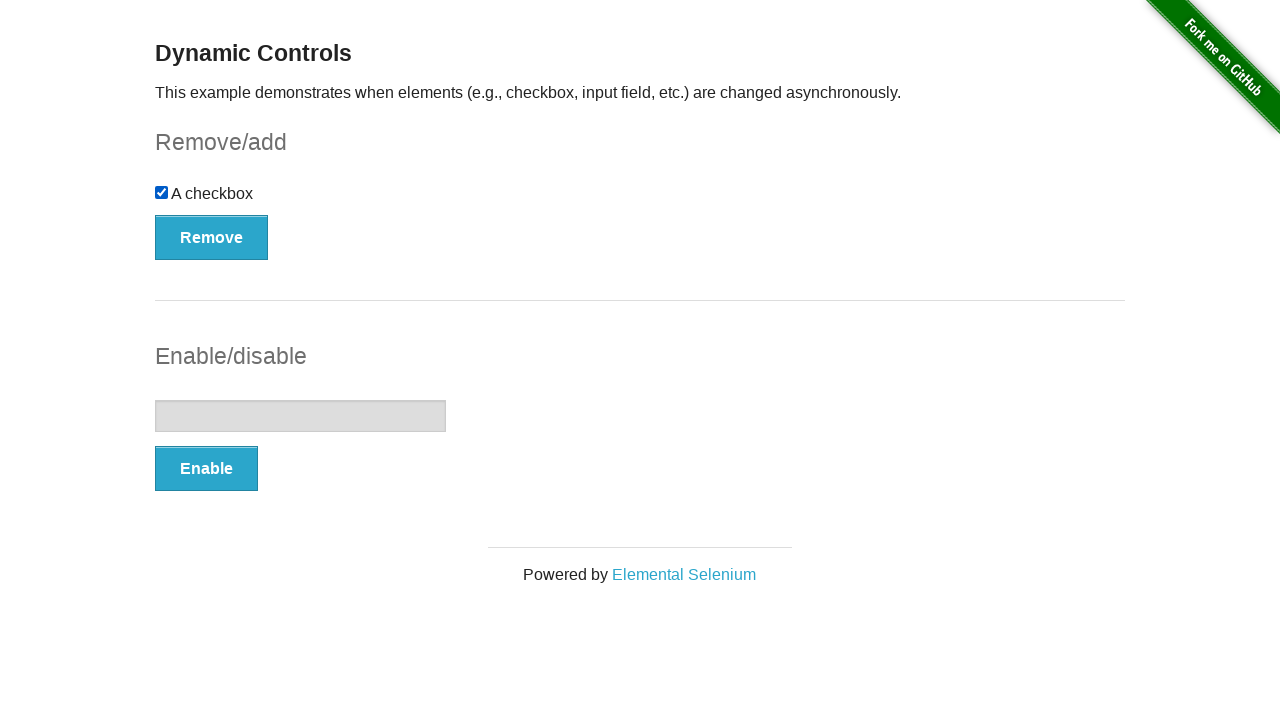

Clicked the Remove button to remove the checkbox at (212, 237) on button[onclick='swapCheckbox()']
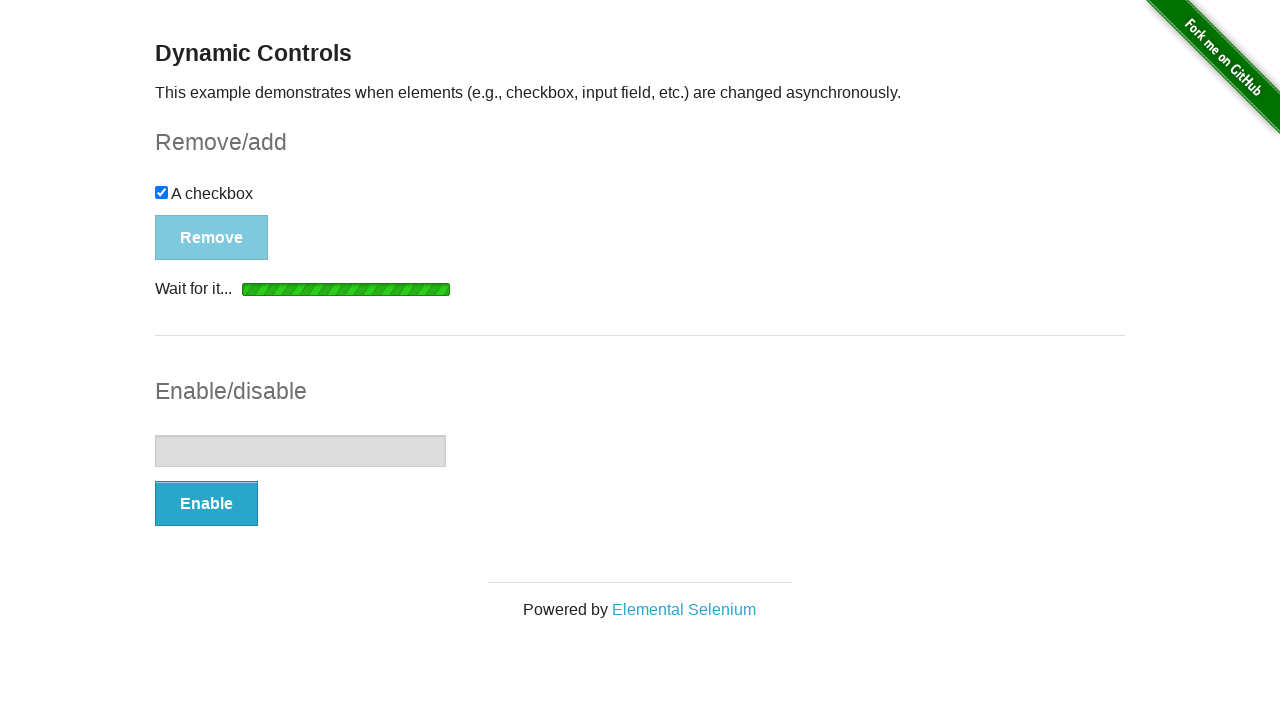

Waited for 'It's gone!' message to appear
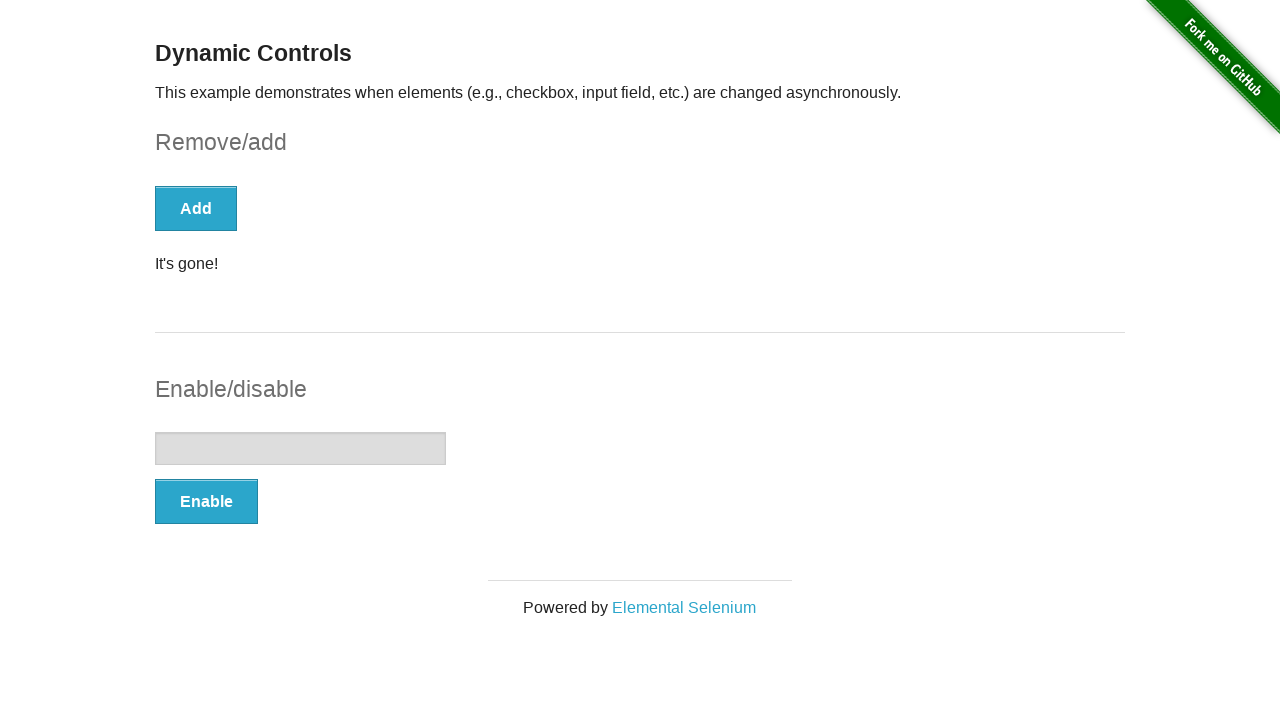

Clicked the Enable button to enable the text input at (206, 501) on button[onclick='swapInput()']
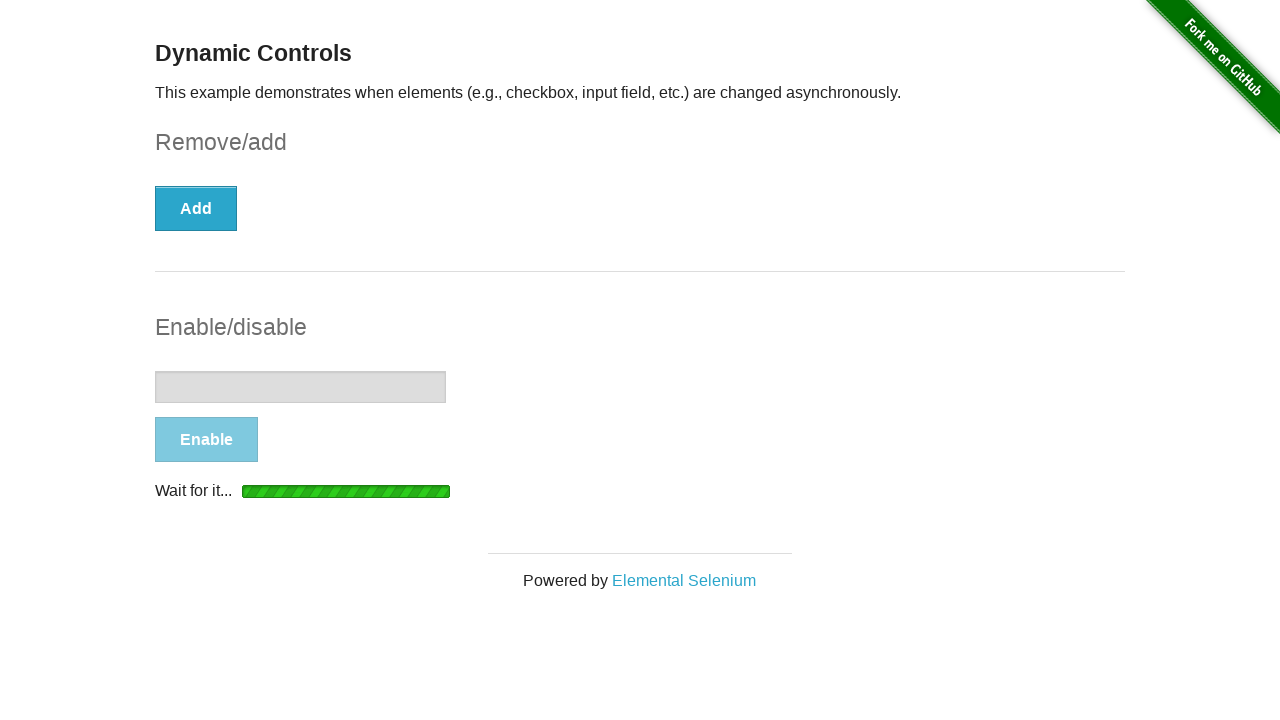

Waited for text input to become enabled
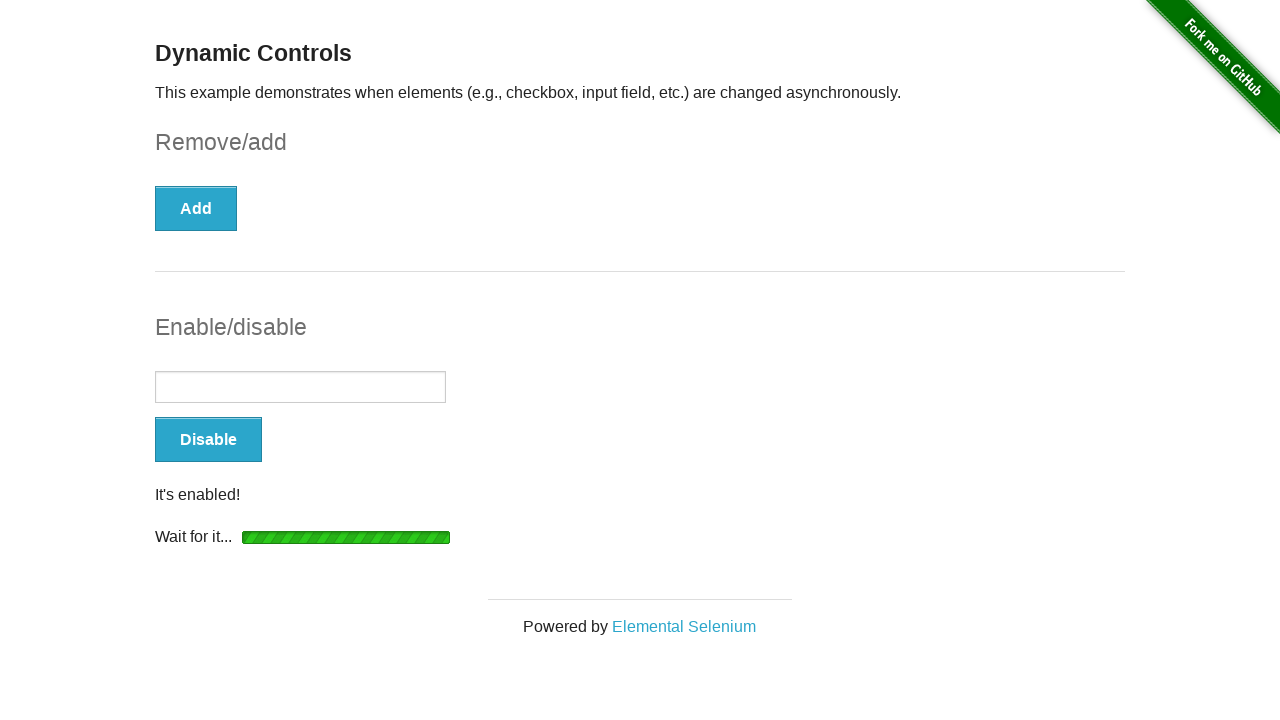

Entered 'Hello world' into the text input field on input[type='text']
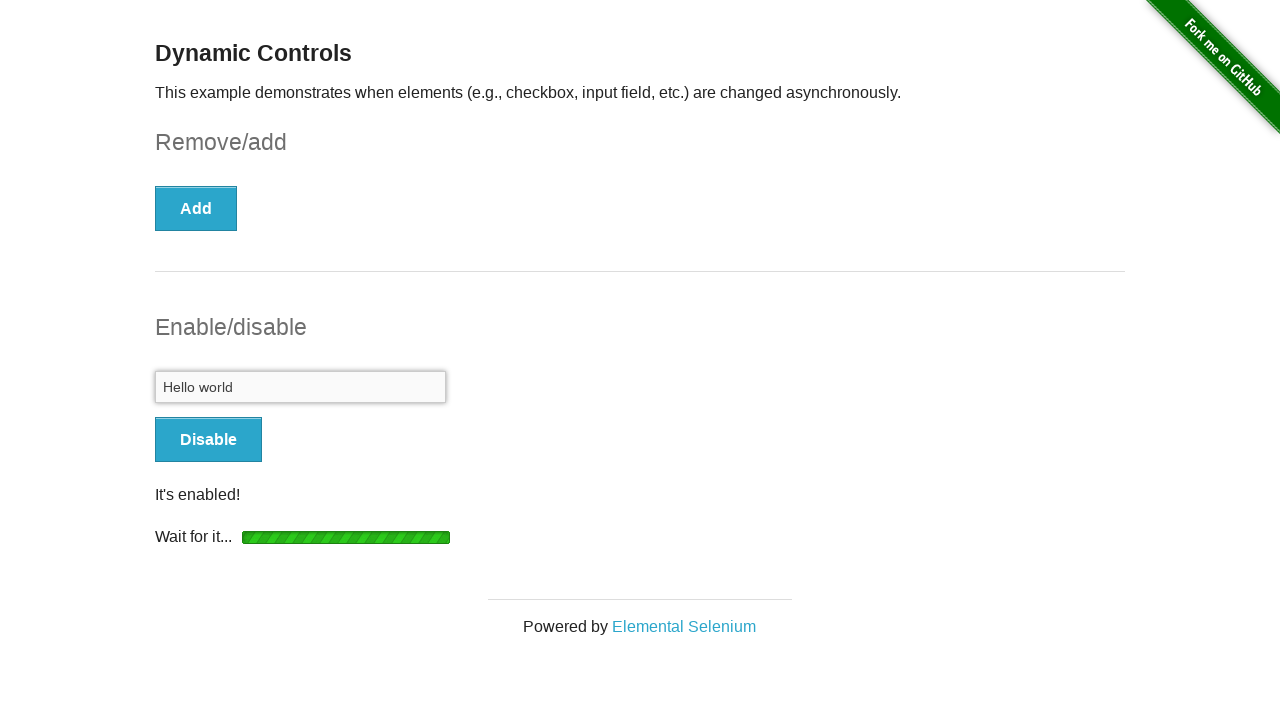

Clicked the Disable button to disable the text input at (208, 440) on button[onclick='swapInput()']
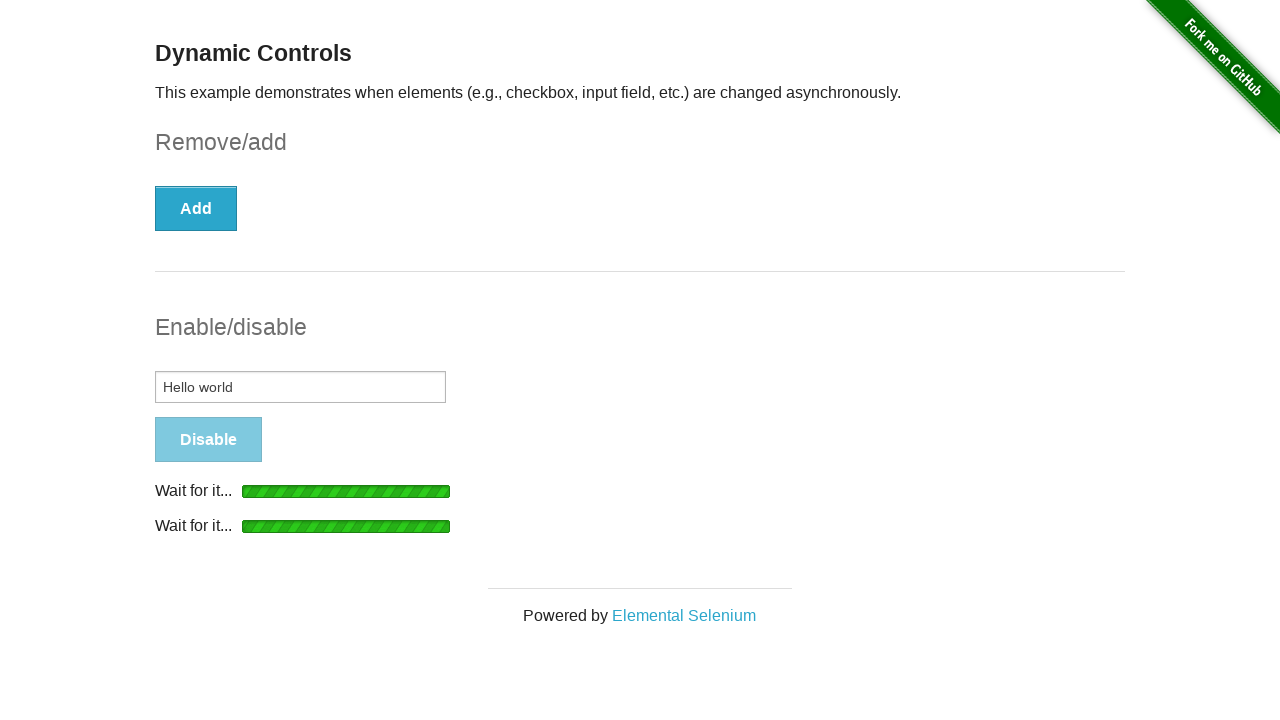

Waited for text input to become disabled
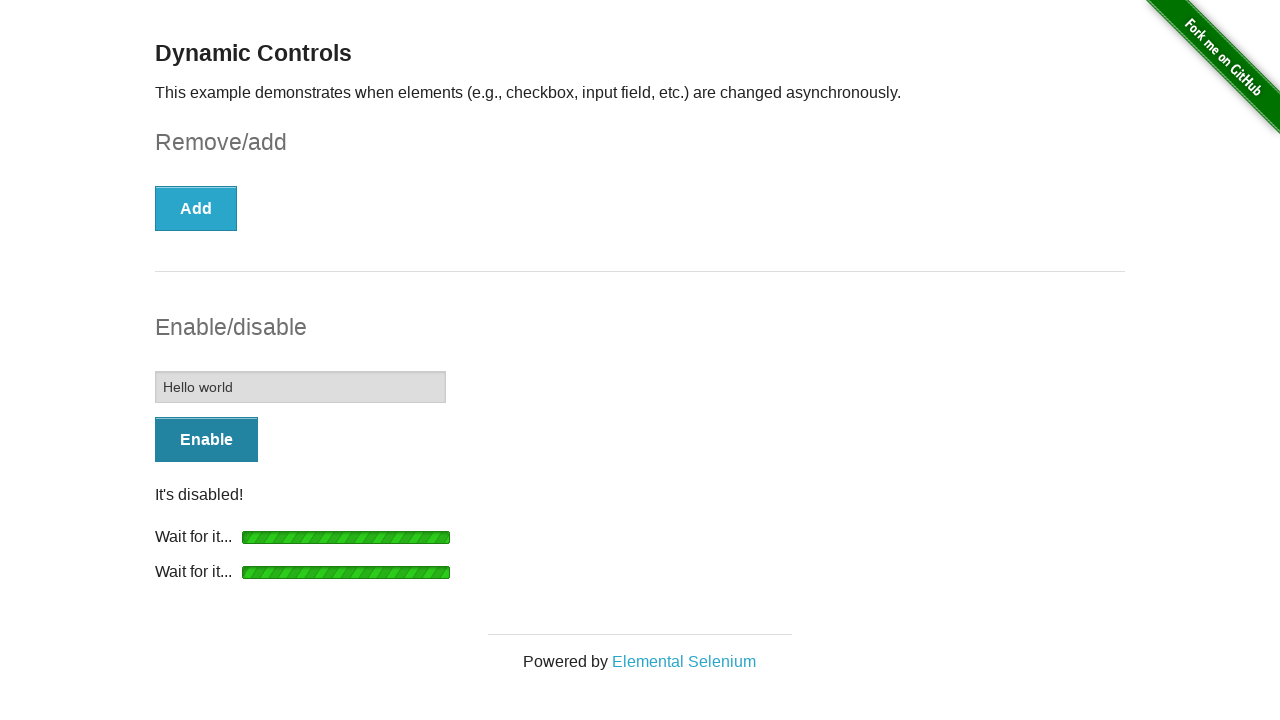

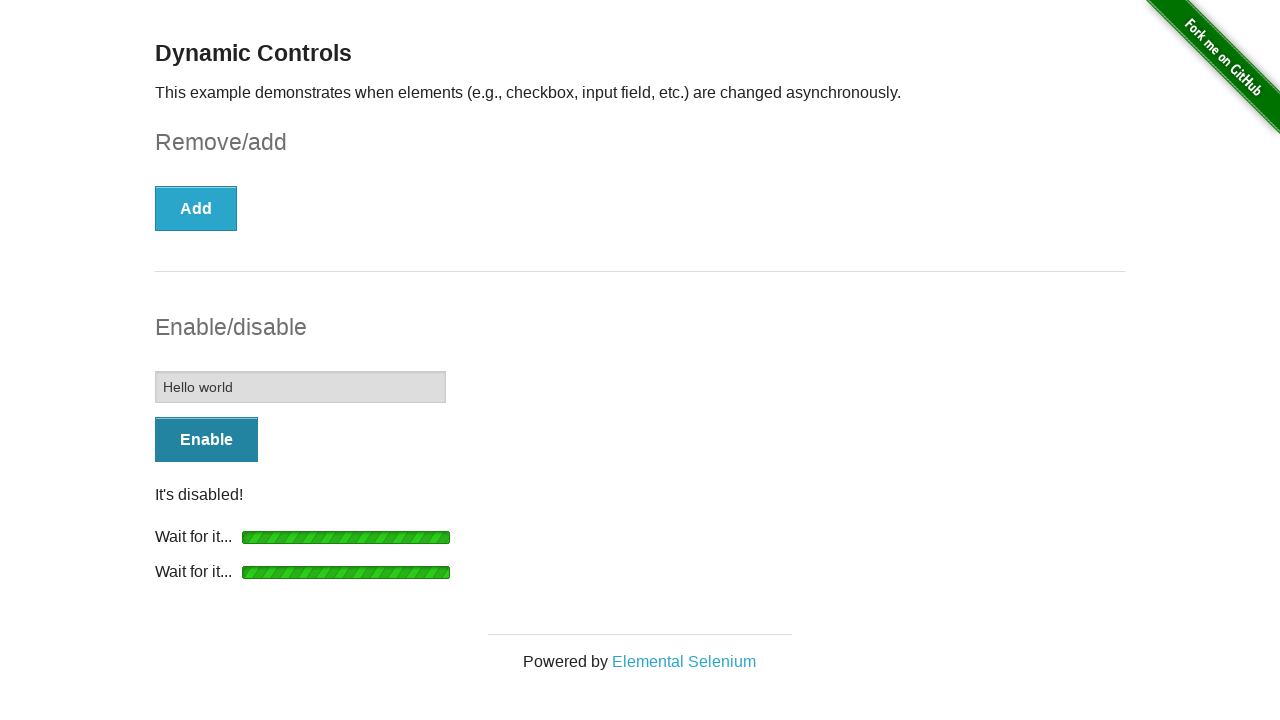